Tests the web table search functionality by searching for "Rice" and verifying that the filtered results match the displayed items

Starting URL: https://rahulshettyacademy.com/seleniumPractise/#/offers

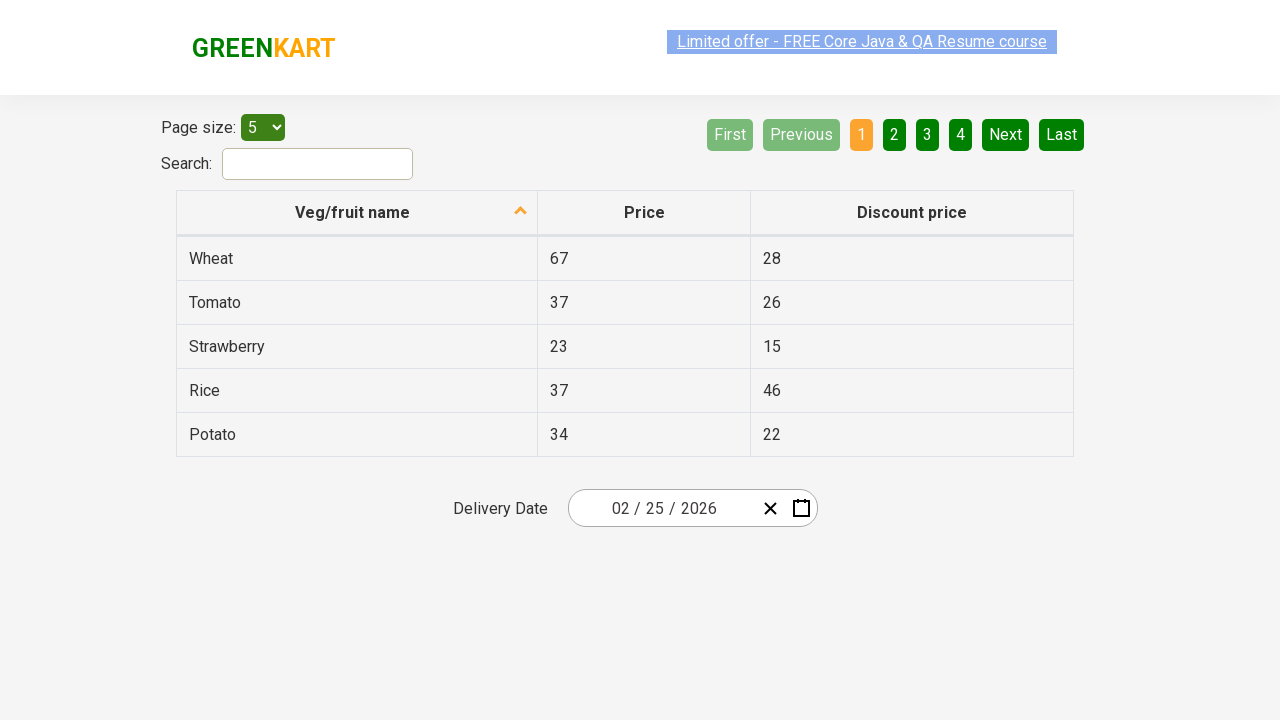

Filled search field with 'Rice' on #search-field
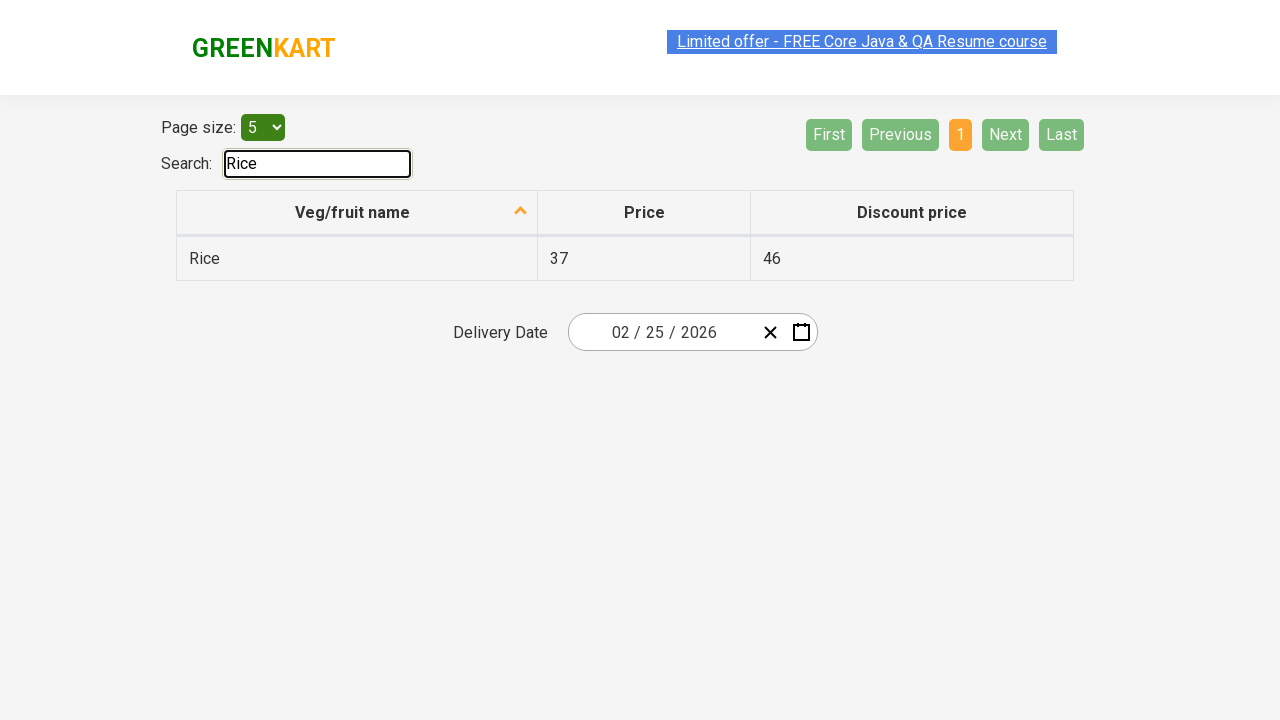

Waited for table to update with filtered results
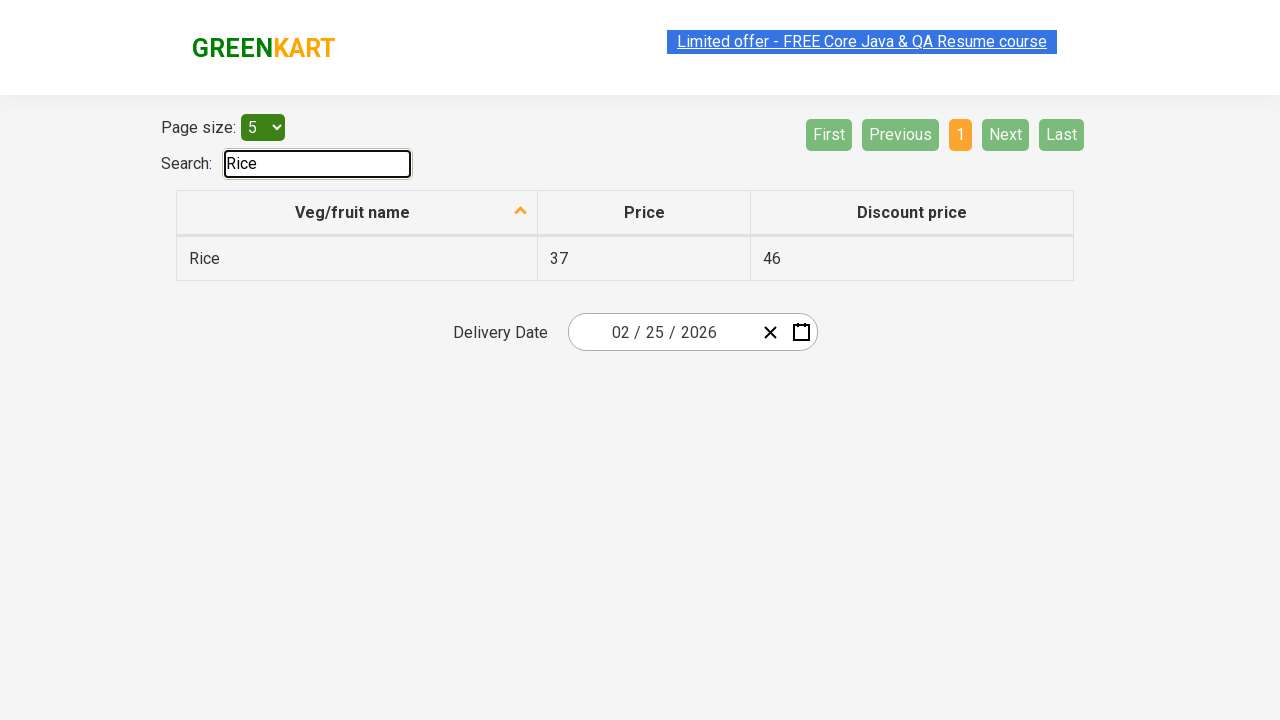

Verified filtered results are displayed in table
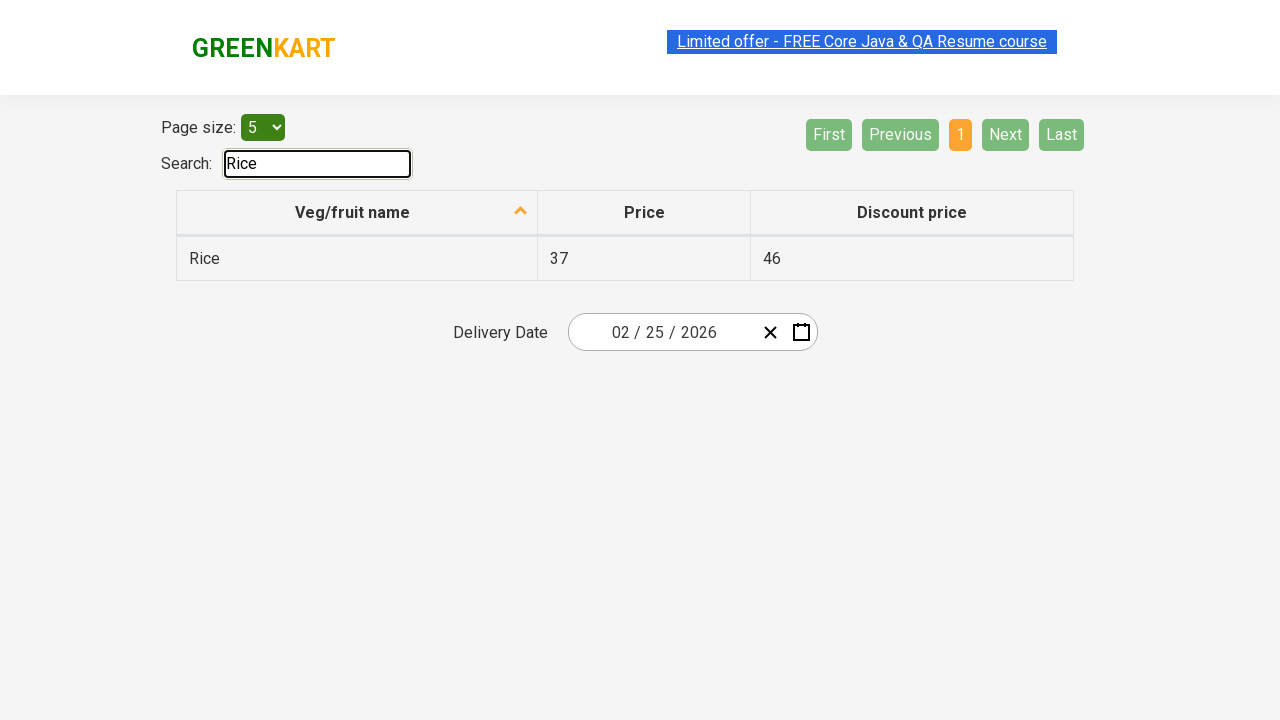

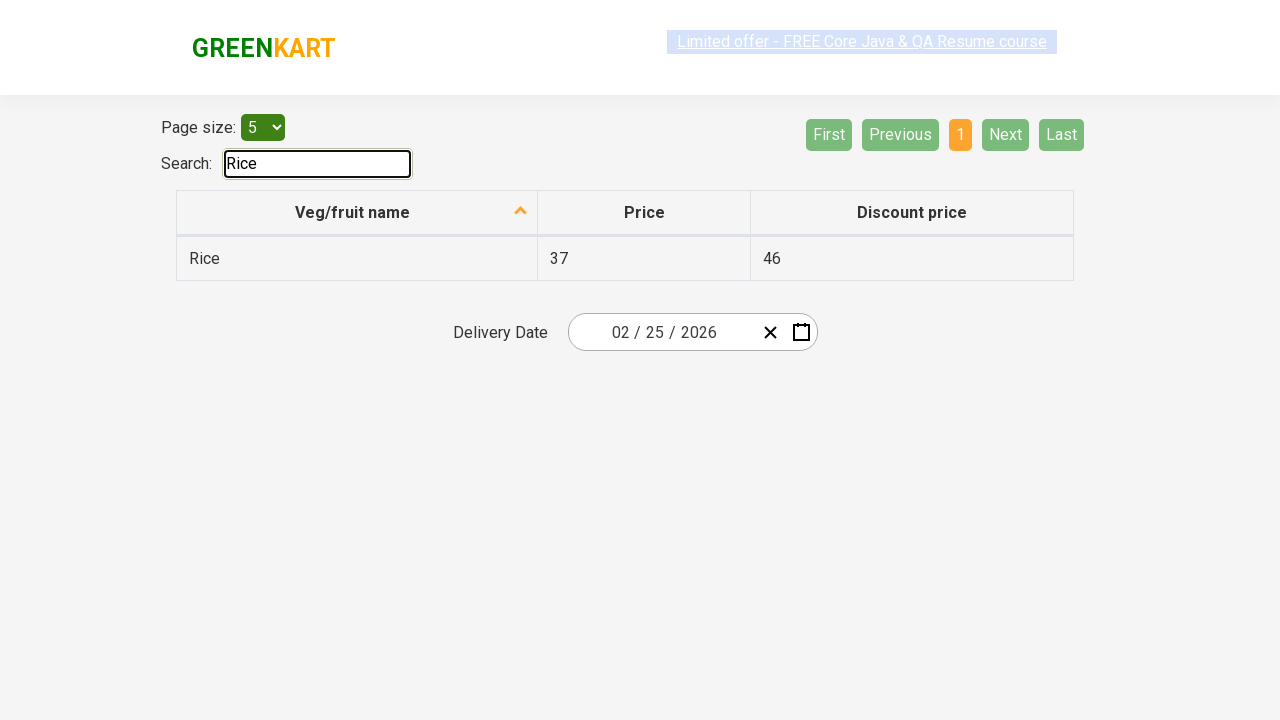